Navigates to the WebdriverIO homepage and verifies the page has the correct title

Starting URL: https://webdriver.io

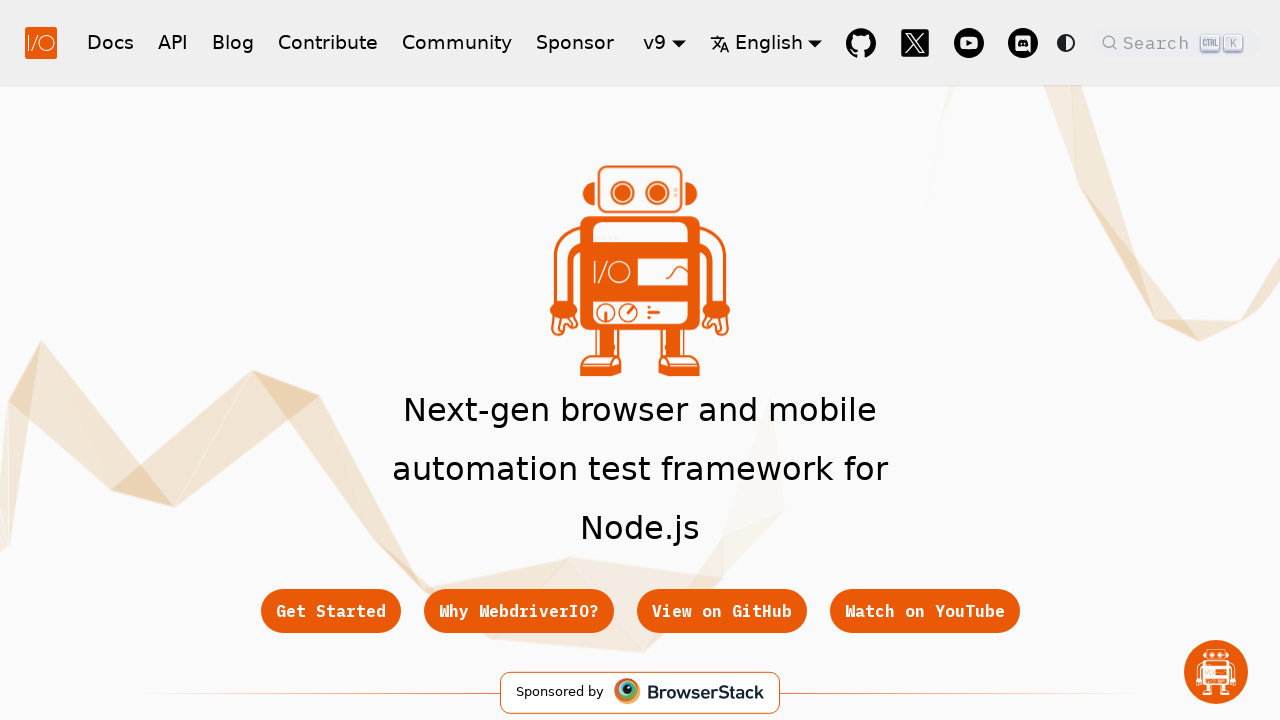

Verified page title matches expected WebdriverIO title
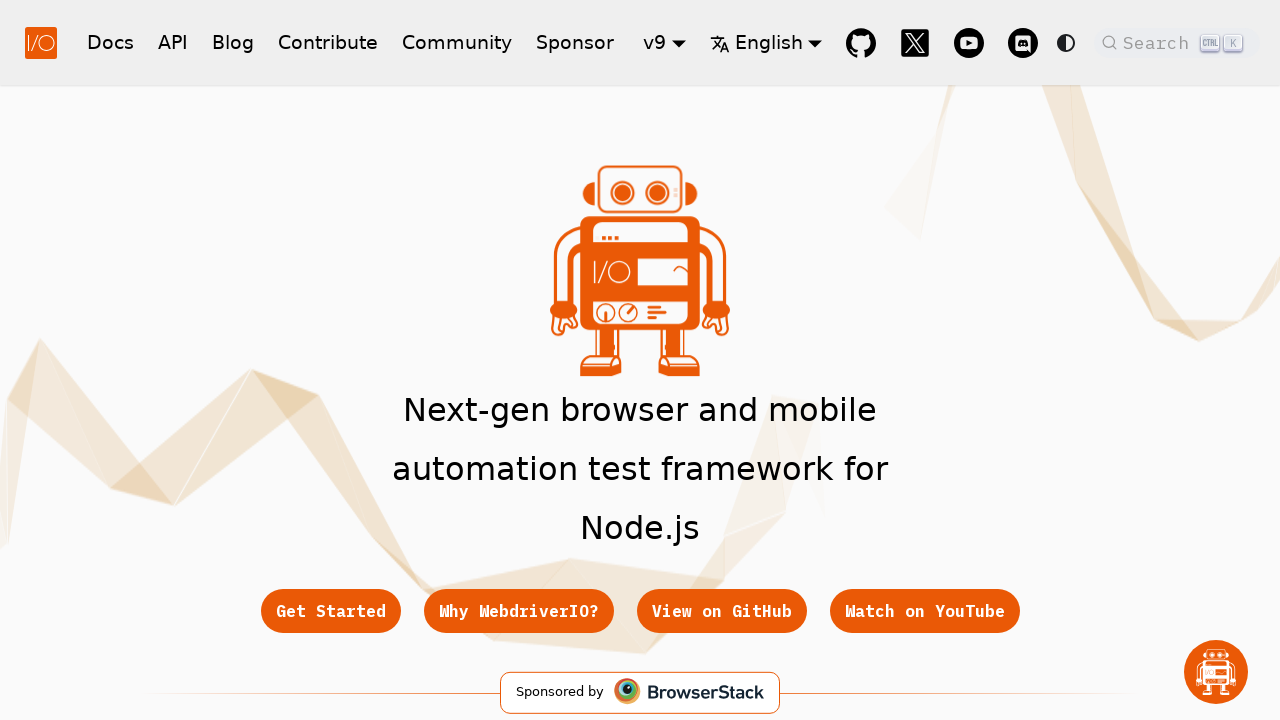

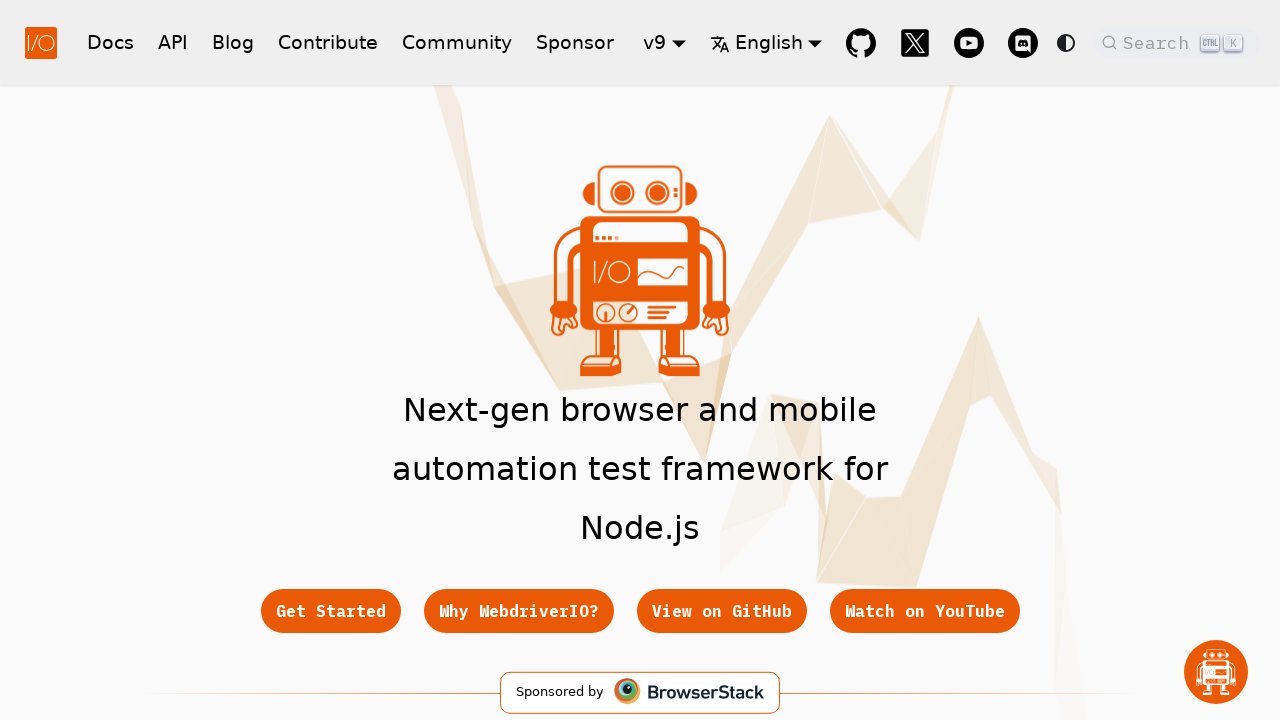